Tests A/B test opt-out by first verifying the page shows a test variation, then adding an Optimizely opt-out cookie, refreshing the page, and confirming the A/B test is disabled.

Starting URL: http://the-internet.herokuapp.com/abtest

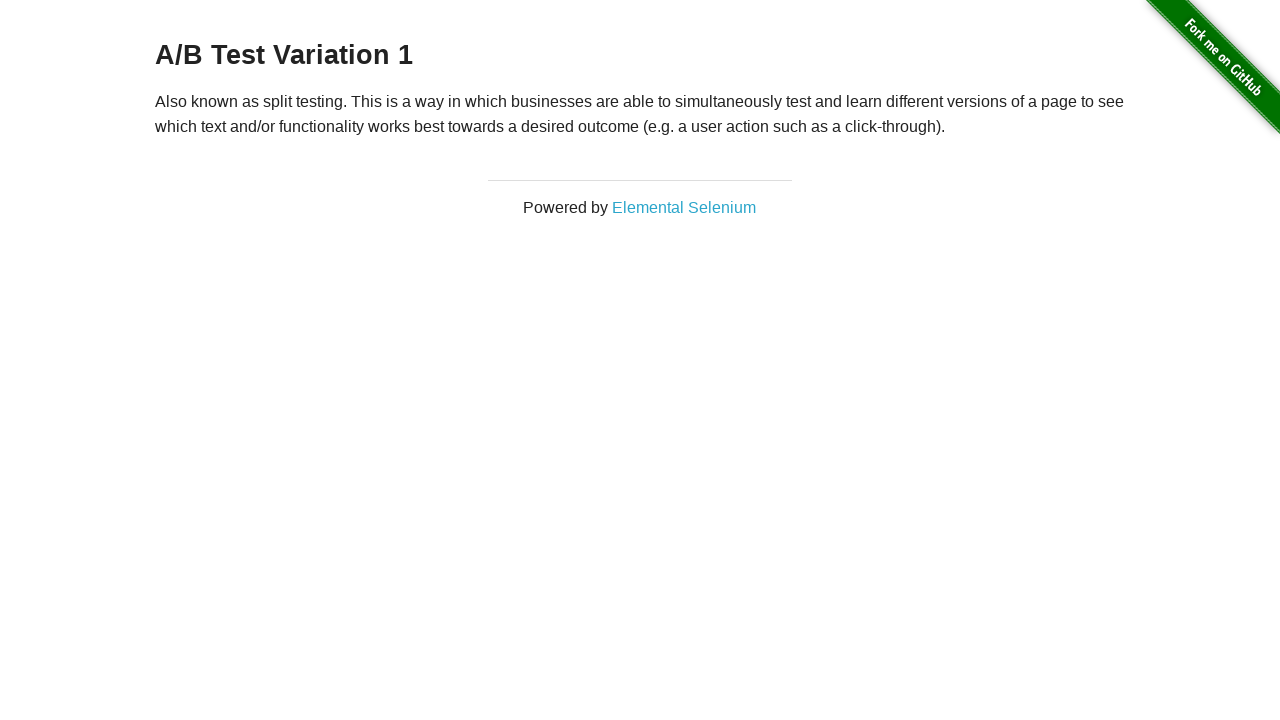

Retrieved heading text to verify A/B test variation is active
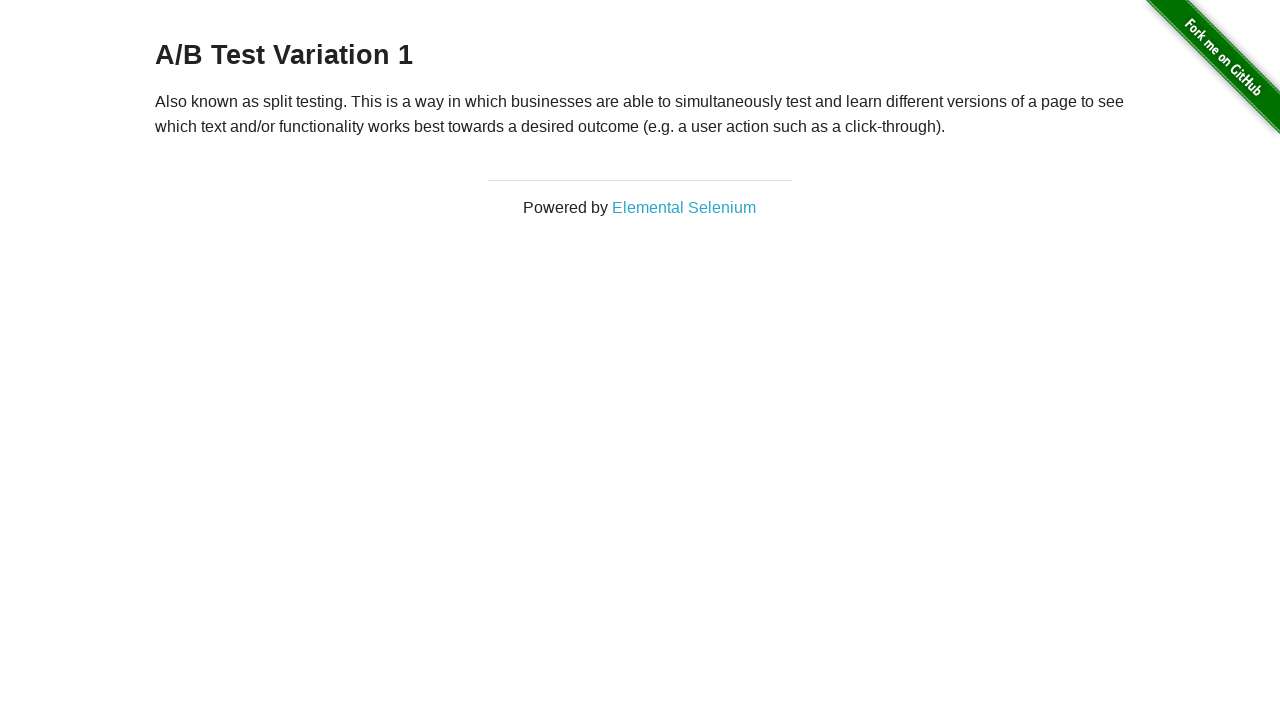

Verified page displays either 'A/B Test Variation 1' or 'A/B Test Control'
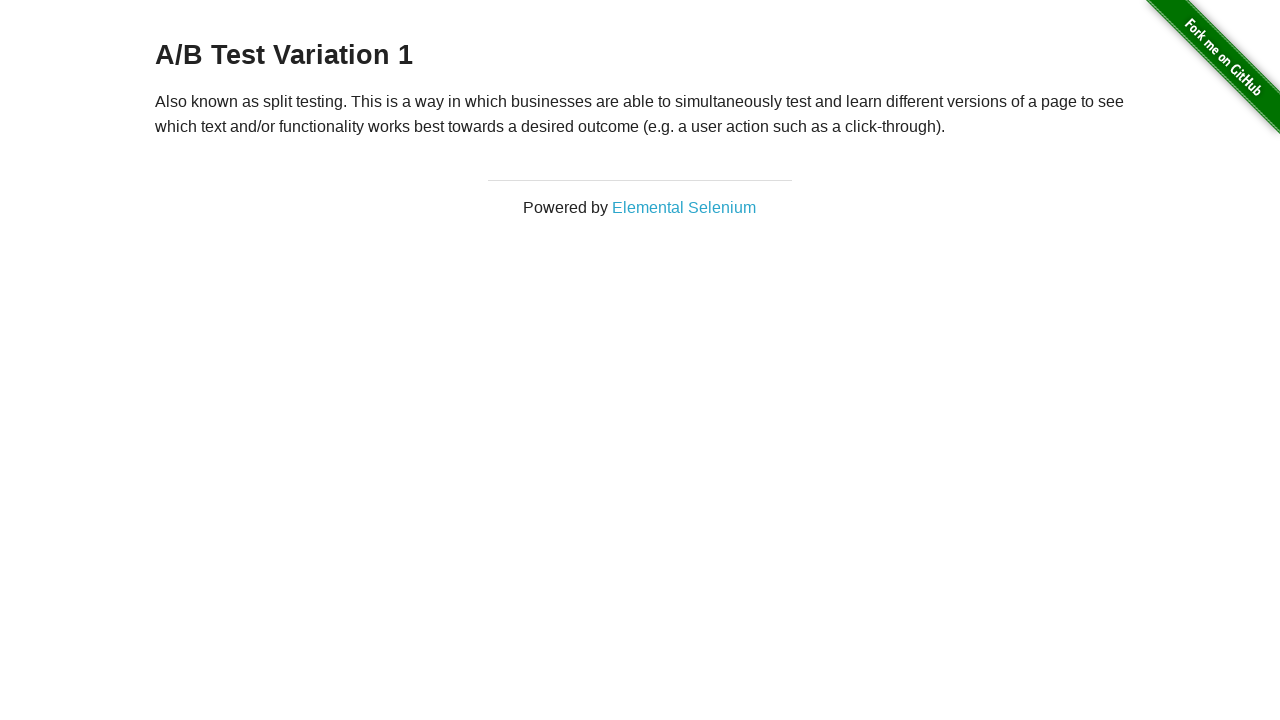

Added Optimizely opt-out cookie to context
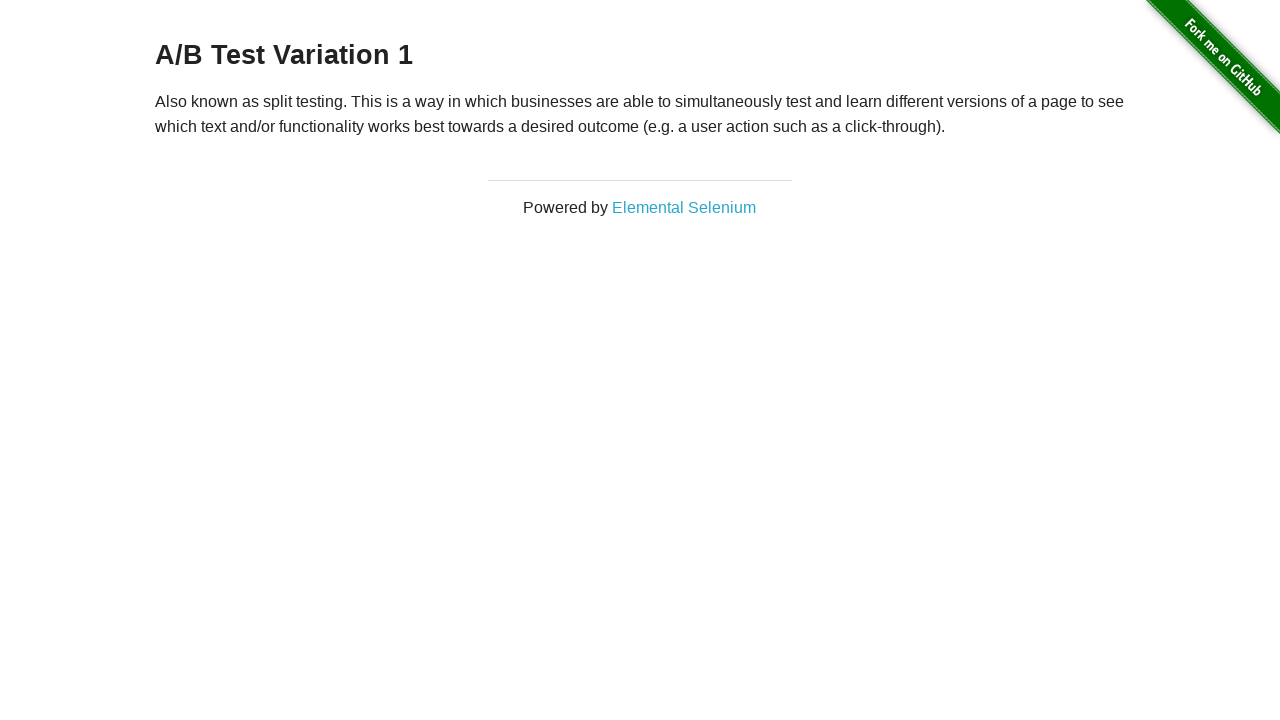

Reloaded page after adding opt-out cookie
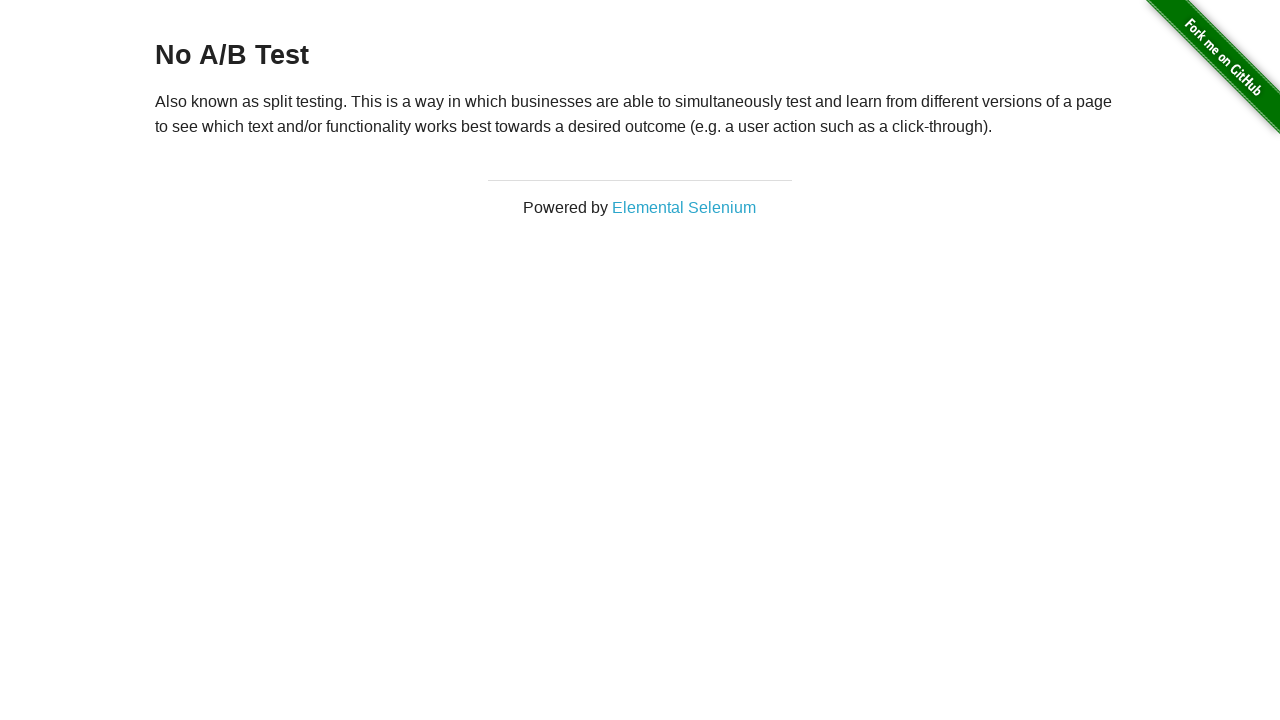

Retrieved heading text after page reload to verify opt-out status
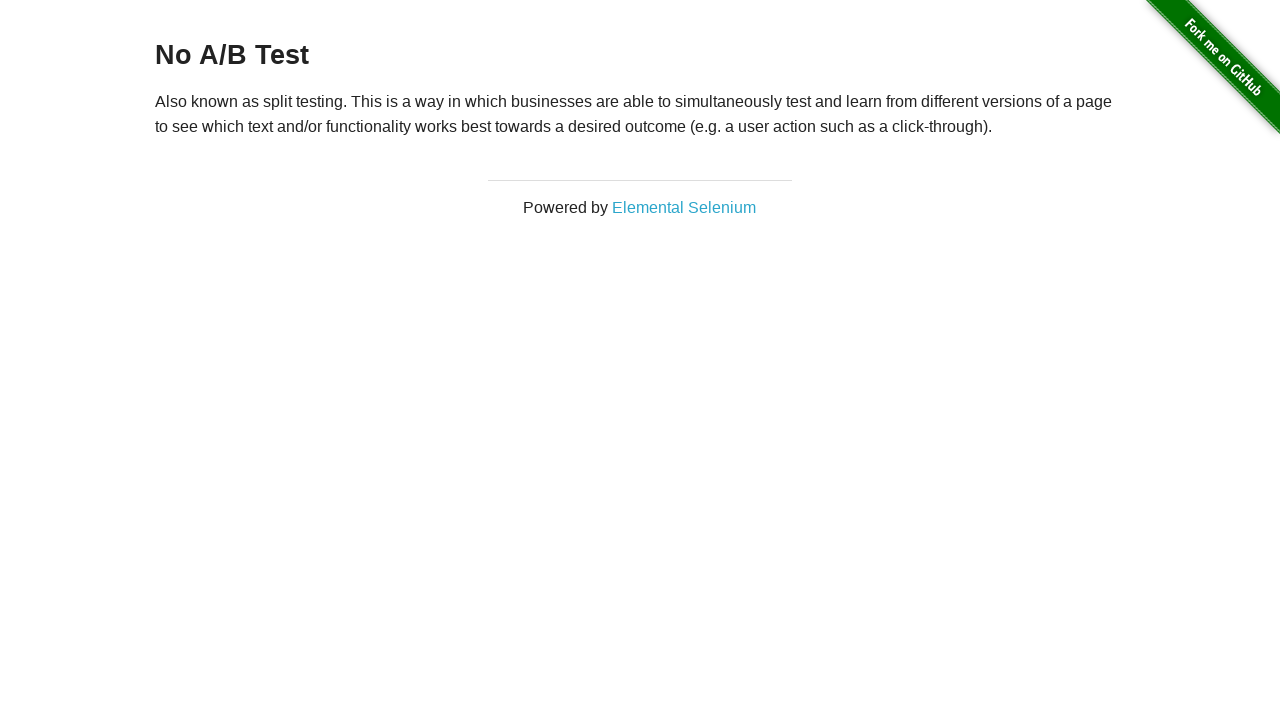

Verified heading displays 'No A/B Test', confirming A/B test is disabled
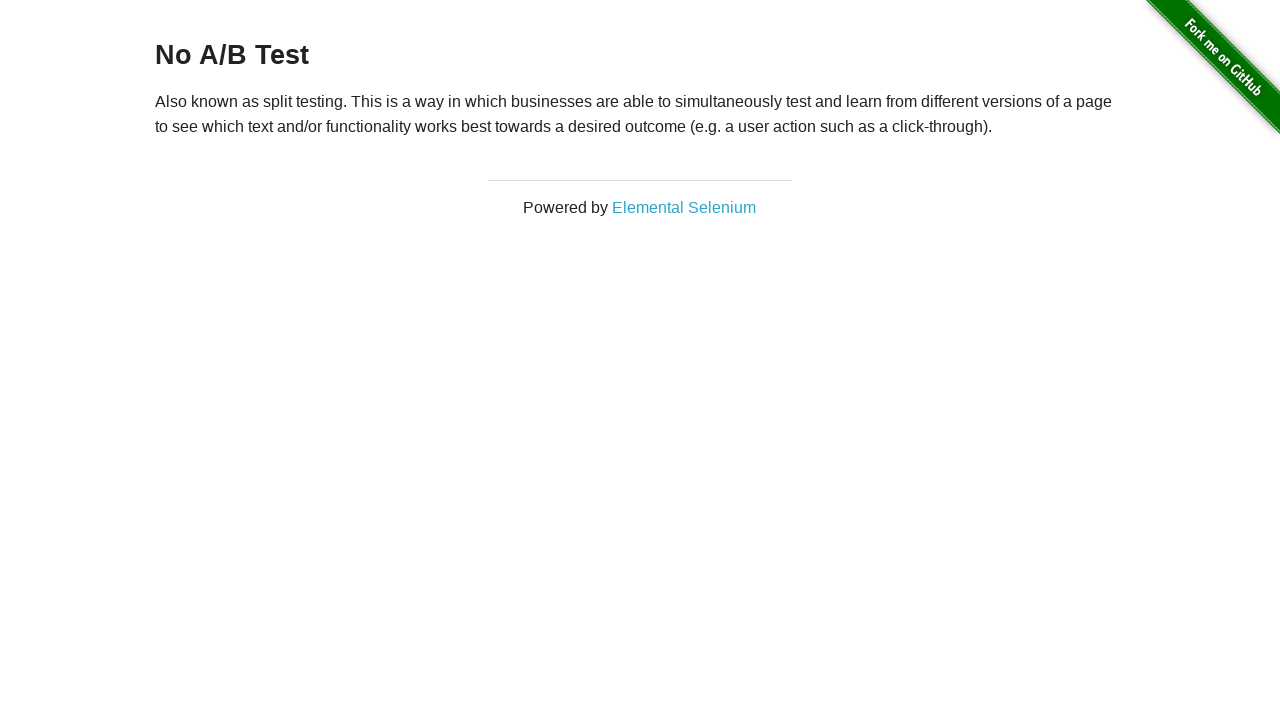

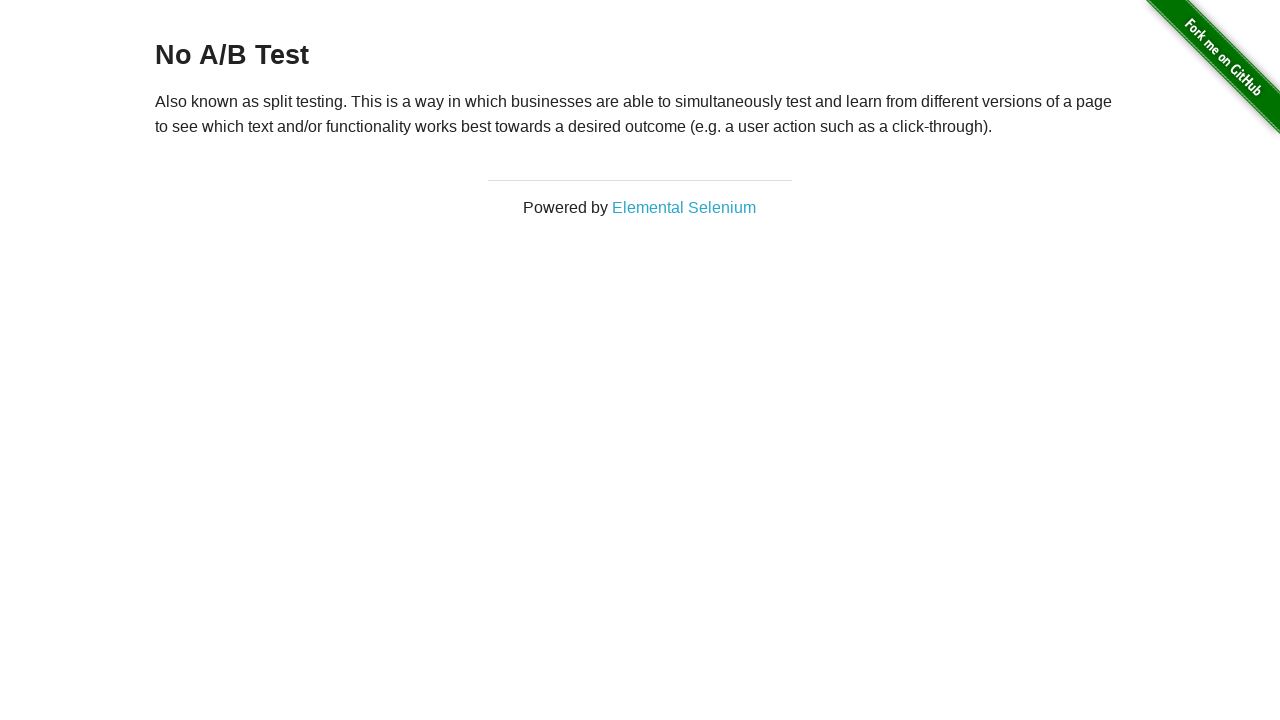